Tests window/tab handling by opening new tabs through button clicks, navigating between them, and switching back to the original window

Starting URL: https://www.hyrtutorials.com/p/window-handles-practice.html

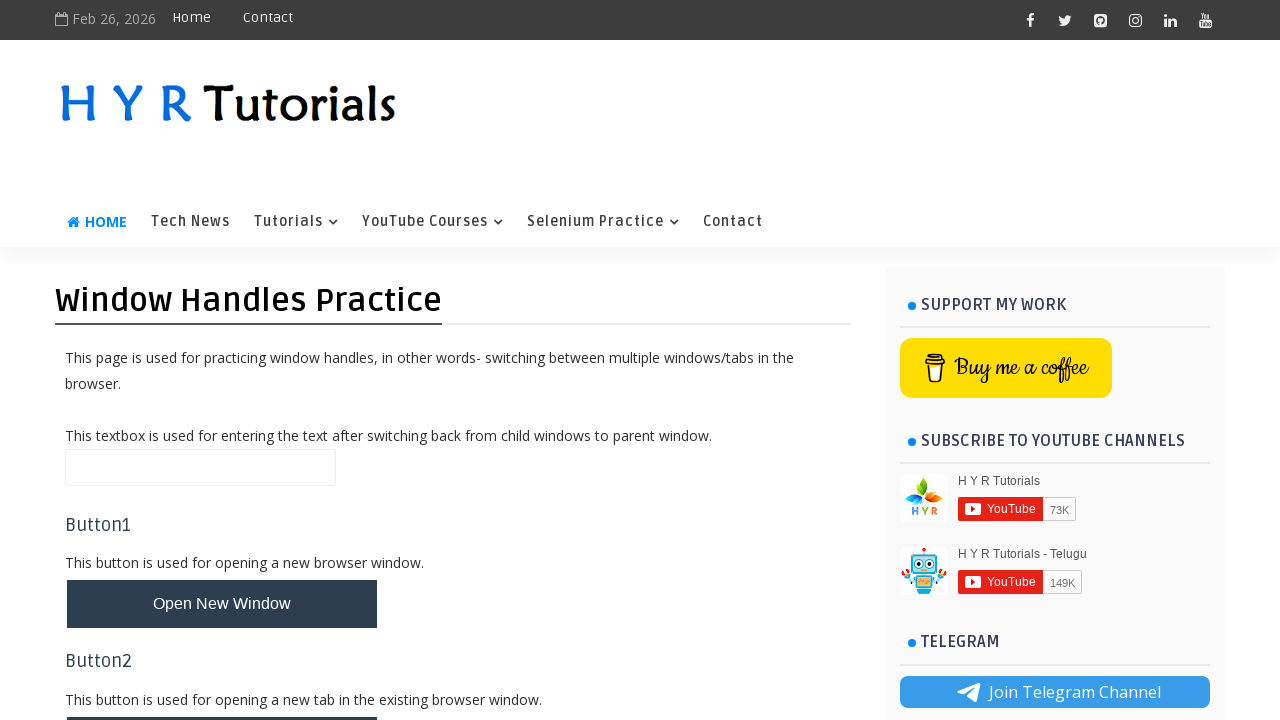

Stored reference to the first page/tab
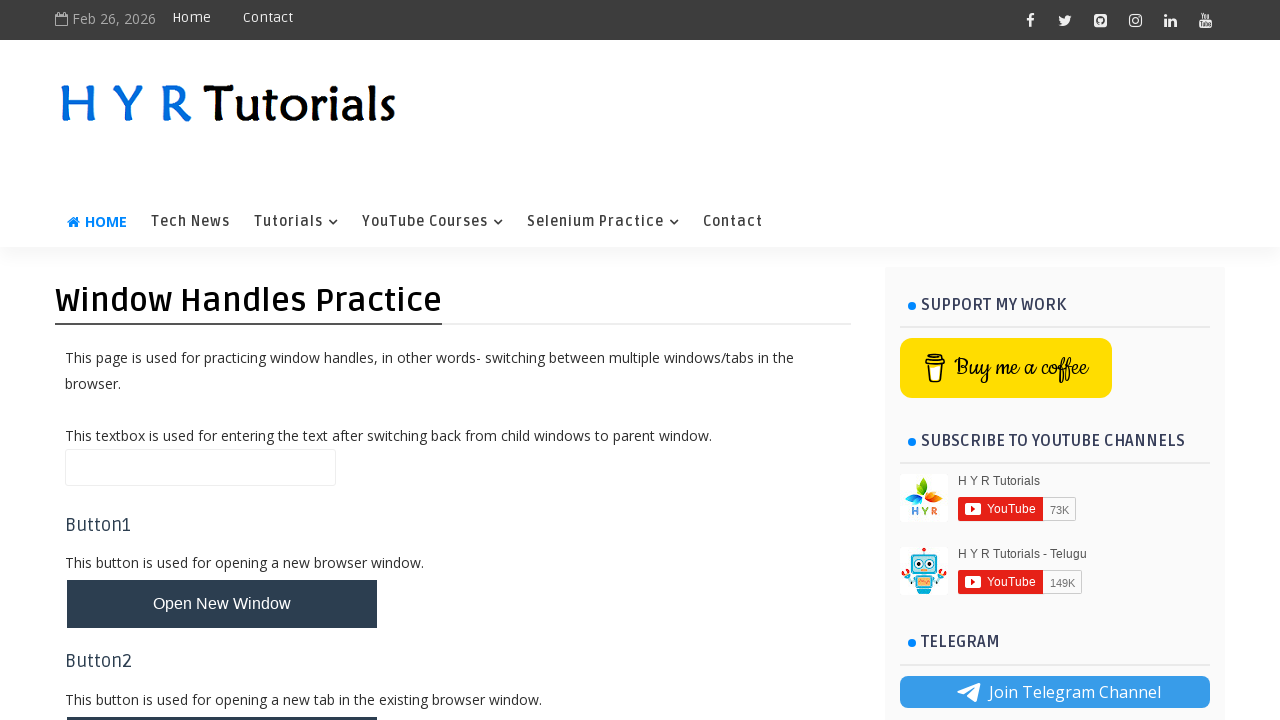

Clicked button to open new tab at (222, 696) on #newTabBtn
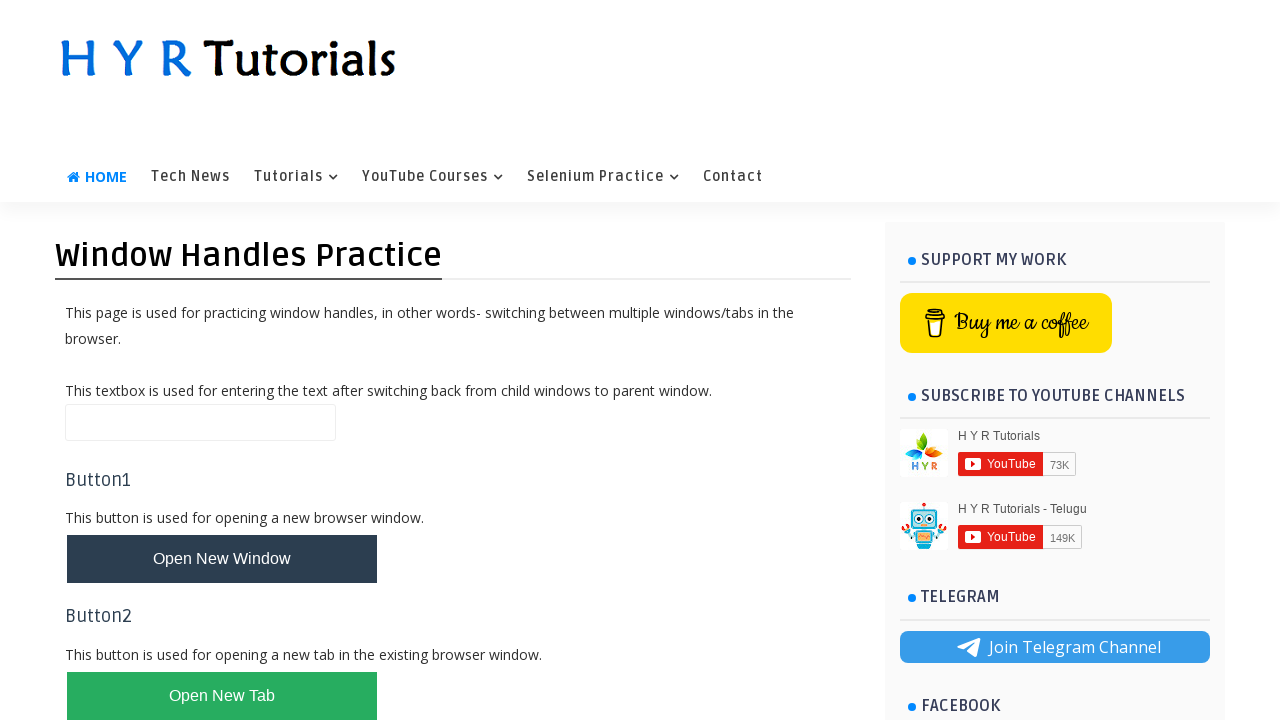

Retrieved context from page
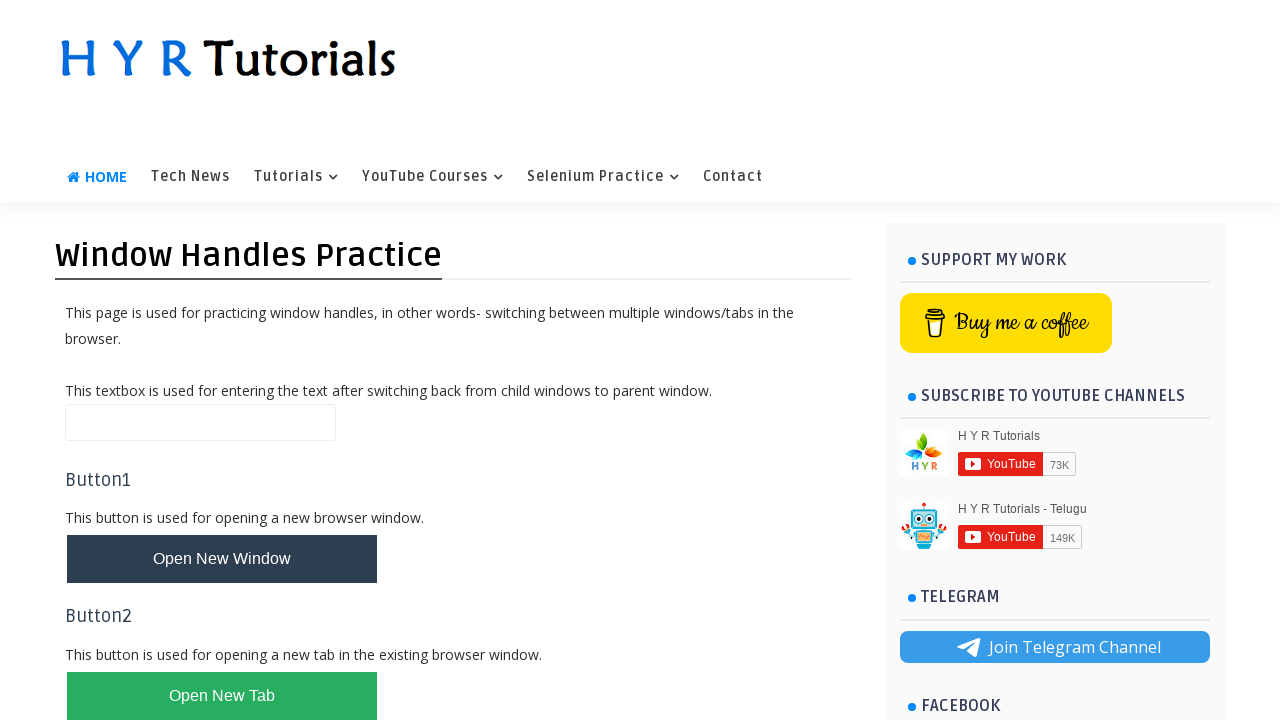

Retrieved list of pages from context
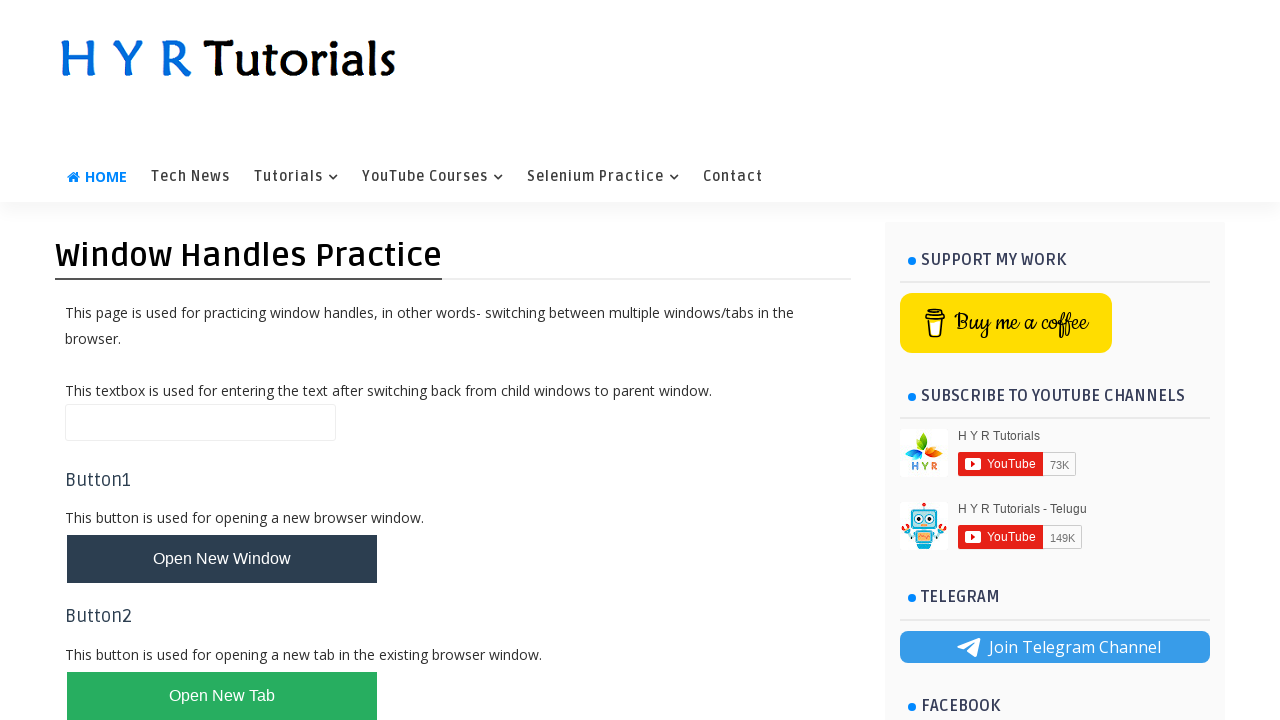

Selected the second (newly opened) page
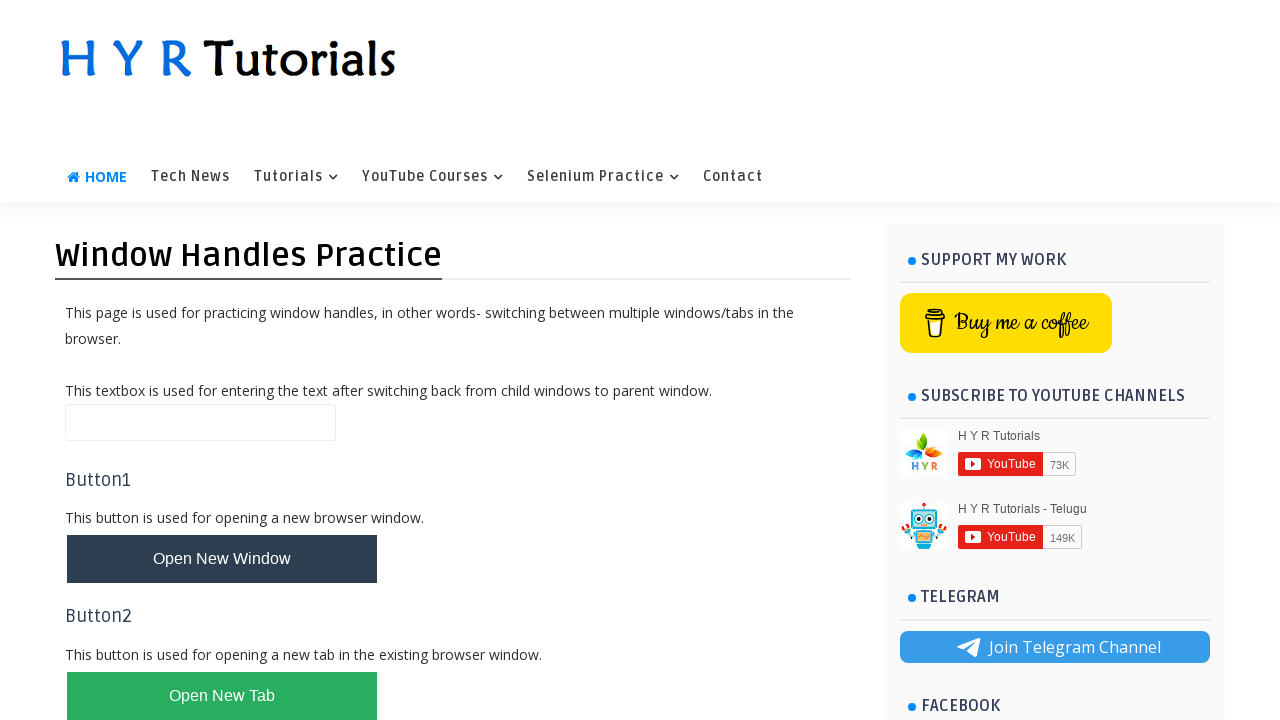

Clicked 'Selenium Practice' link in second tab at (603, 222) on xpath=//a[text()='Selenium Practice']
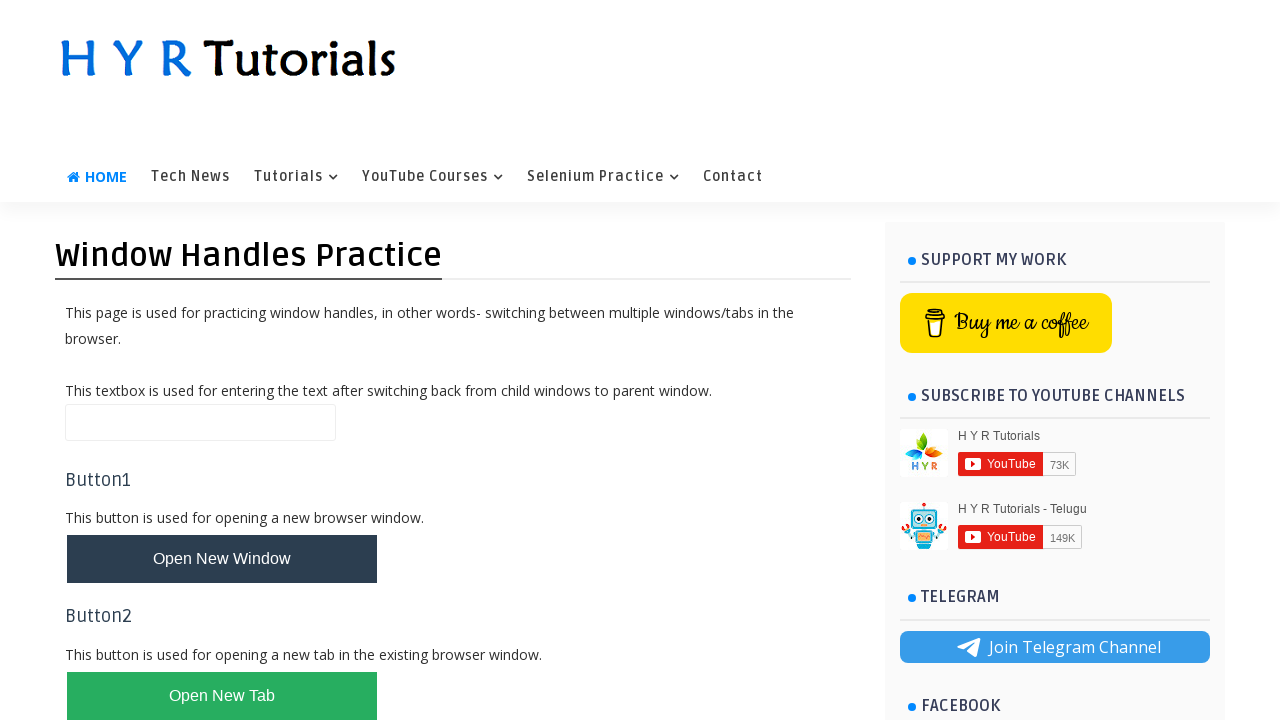

Clicked 'Window Handles' link in second tab at (606, 444) on xpath=//a[text()='Window Handles']
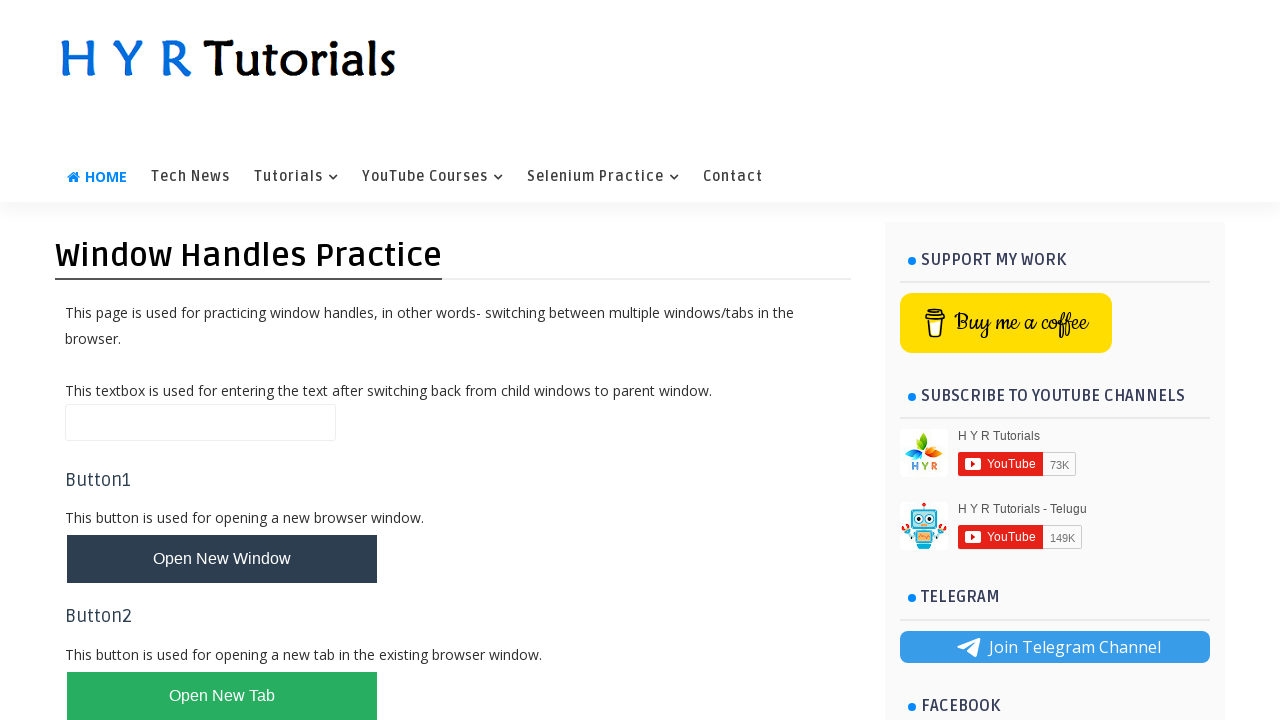

Clicked button to open new tab from second tab at (222, 696) on #newTabBtn
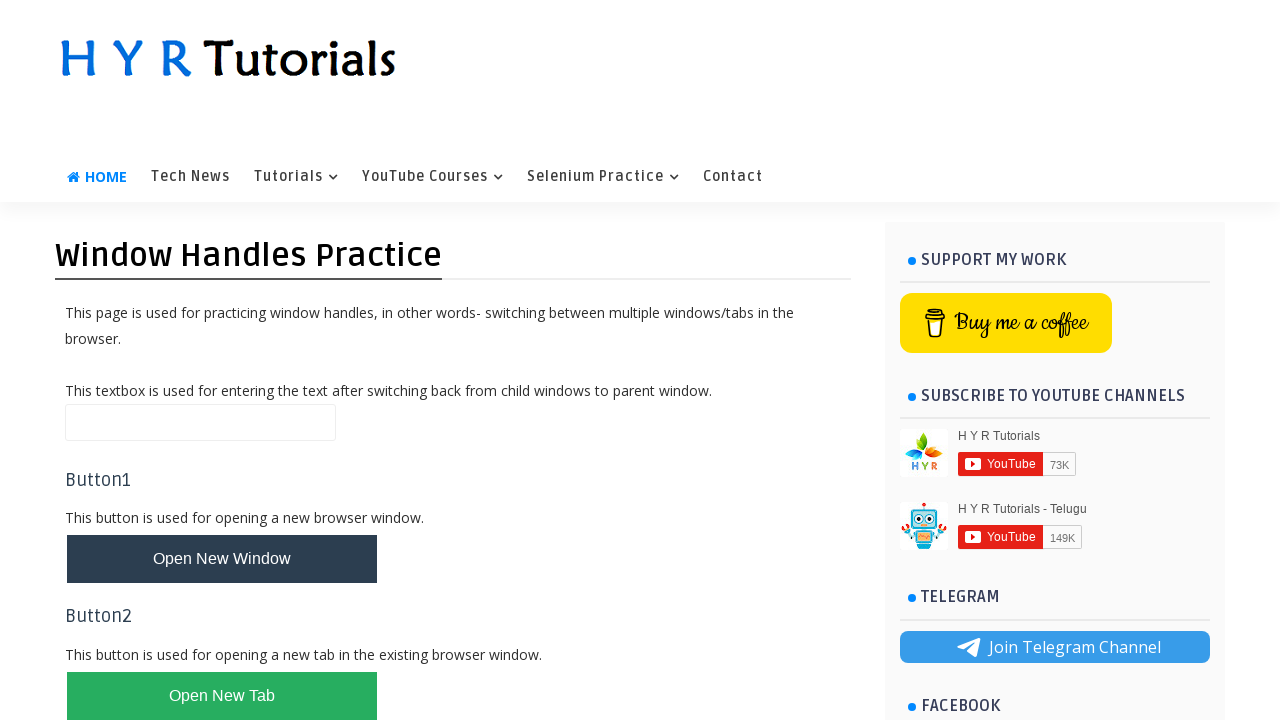

Retrieved updated list of pages from context
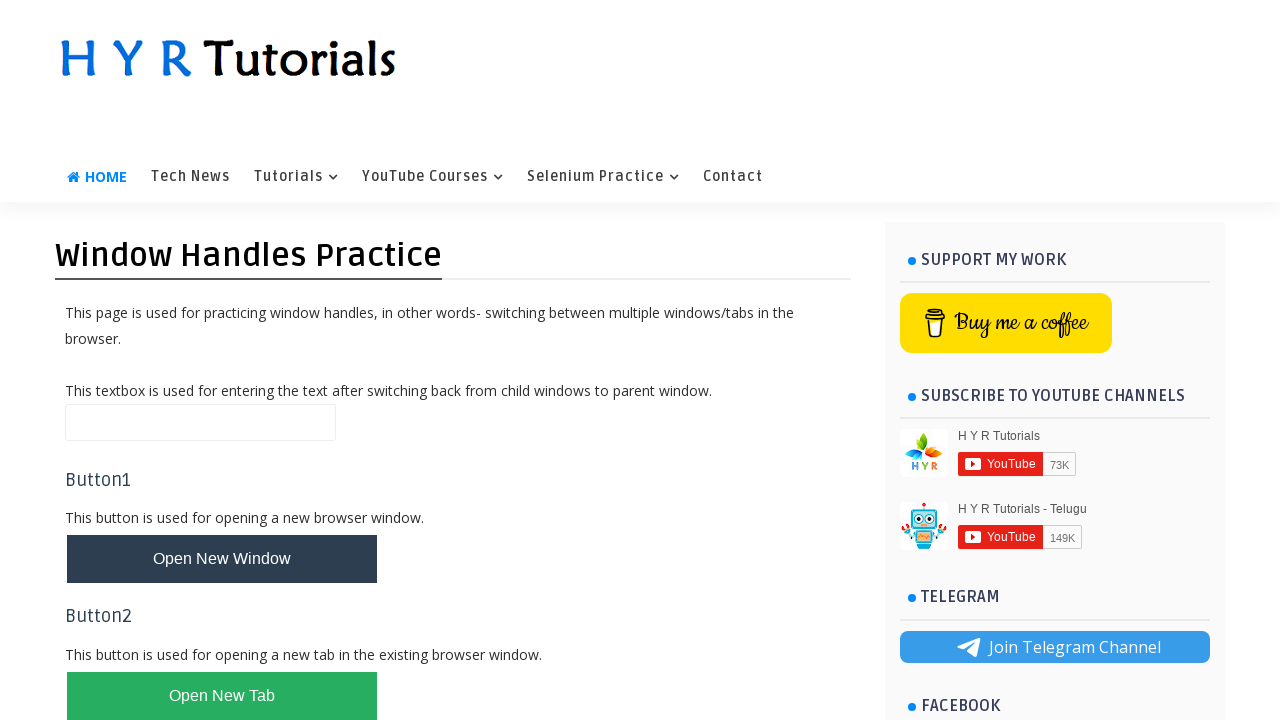

Selected the third (newly opened) page
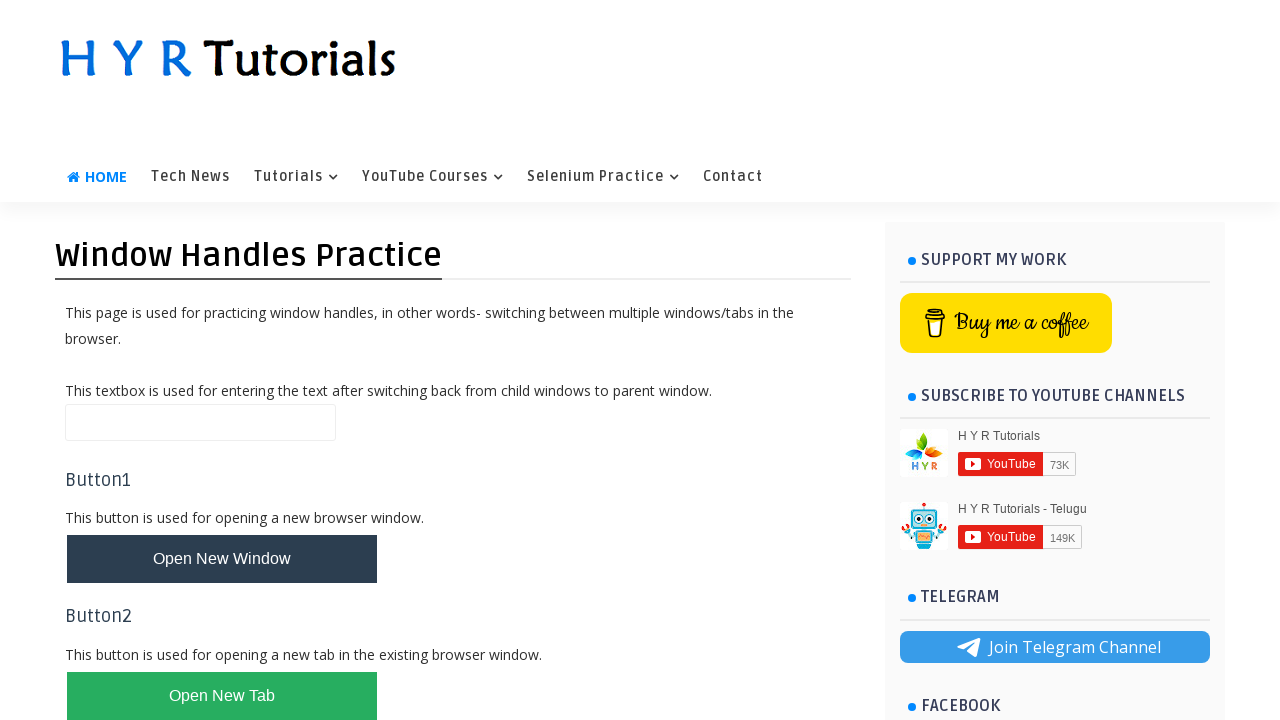

Clicked 'Selenium Practice' link in third tab at (603, 222) on xpath=//a[text()='Selenium Practice']
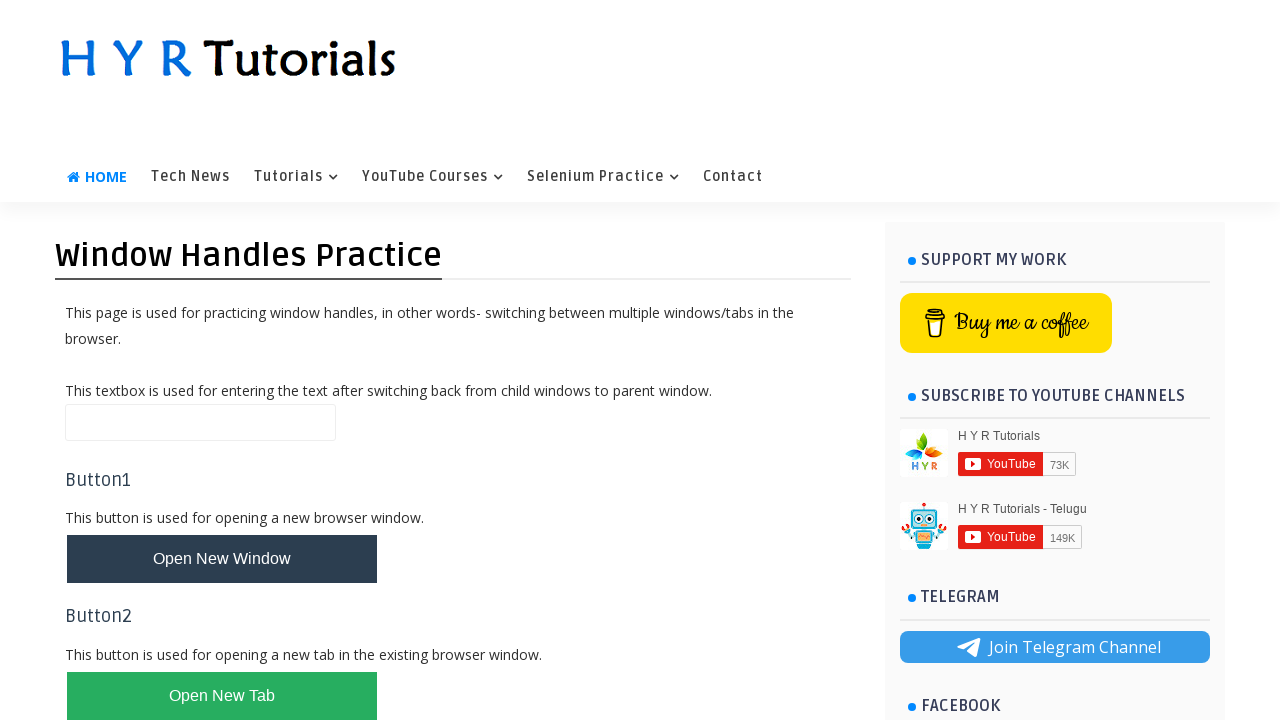

Clicked 'Window Handles' link in third tab at (606, 444) on xpath=//a[text()='Window Handles']
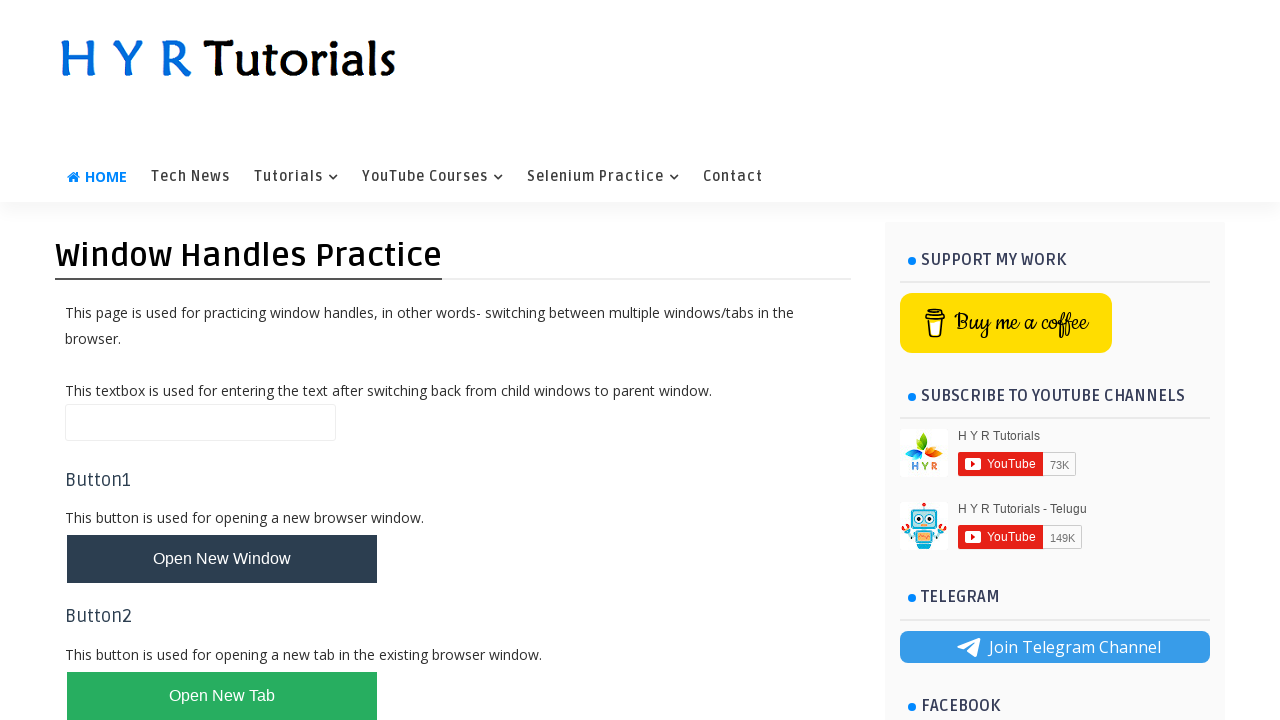

Clicked button to open new tab from third tab at (222, 696) on #newTabBtn
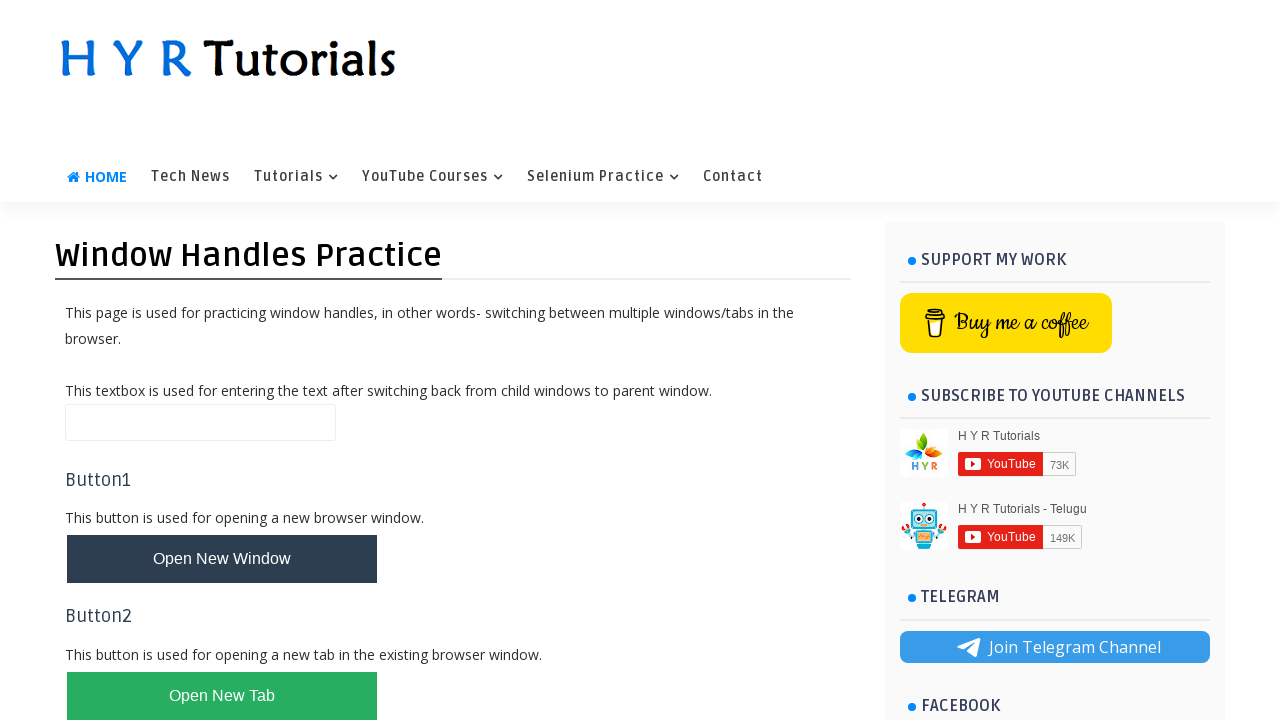

Switched back to the first tab
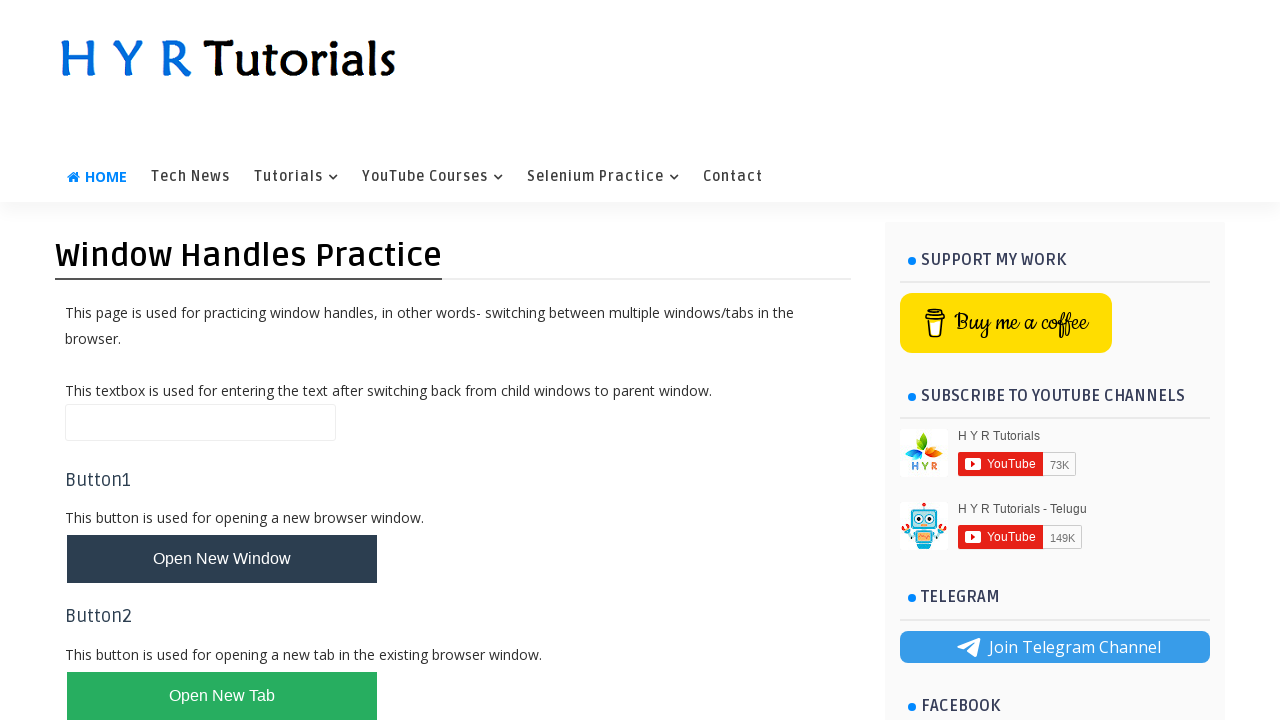

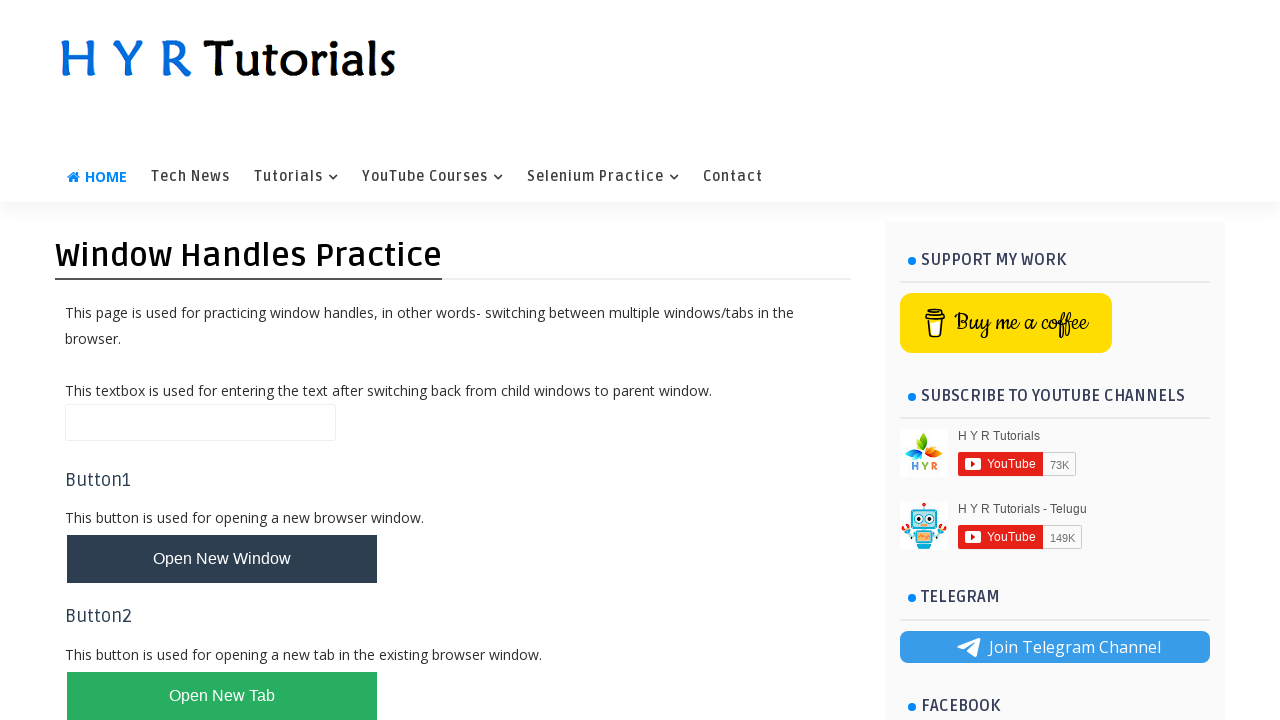